Tests page scrolling functionality on Myntra website by navigating to the homepage, maximizing the window, and scrolling down the page using JavaScript execution.

Starting URL: https://www.myntra.com/

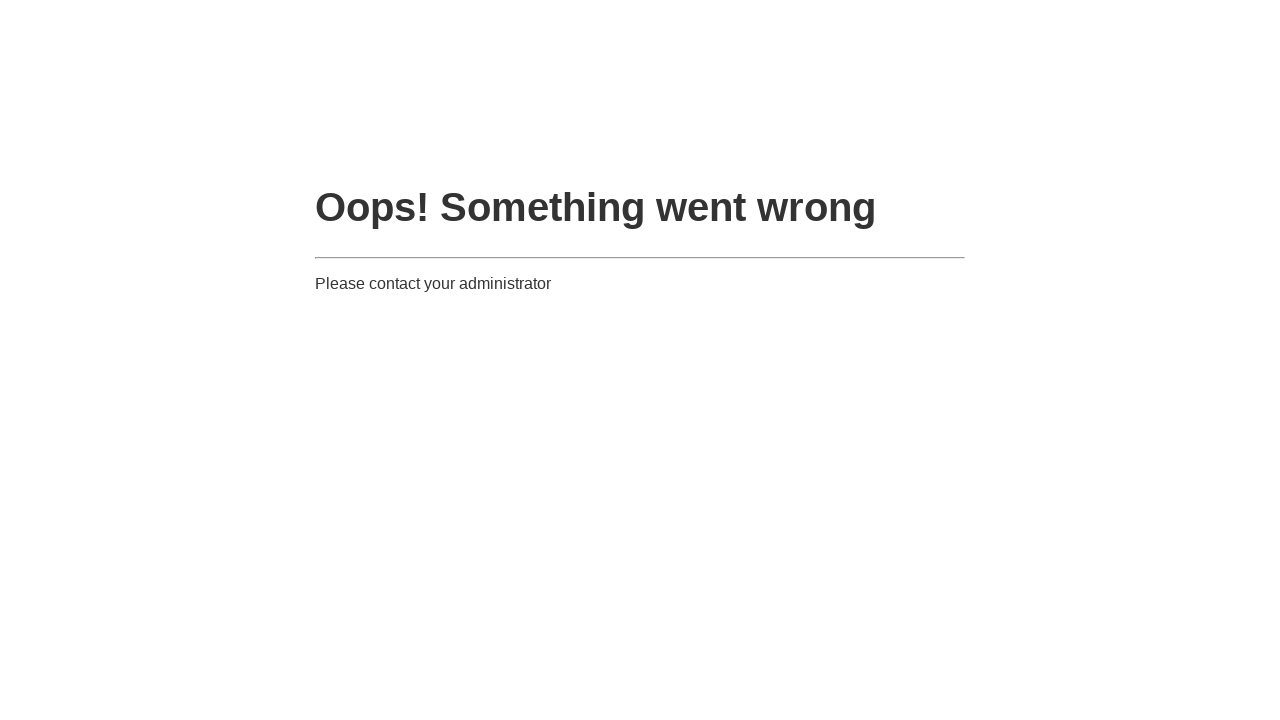

Set viewport size to 1920x1080 (maximized window simulation)
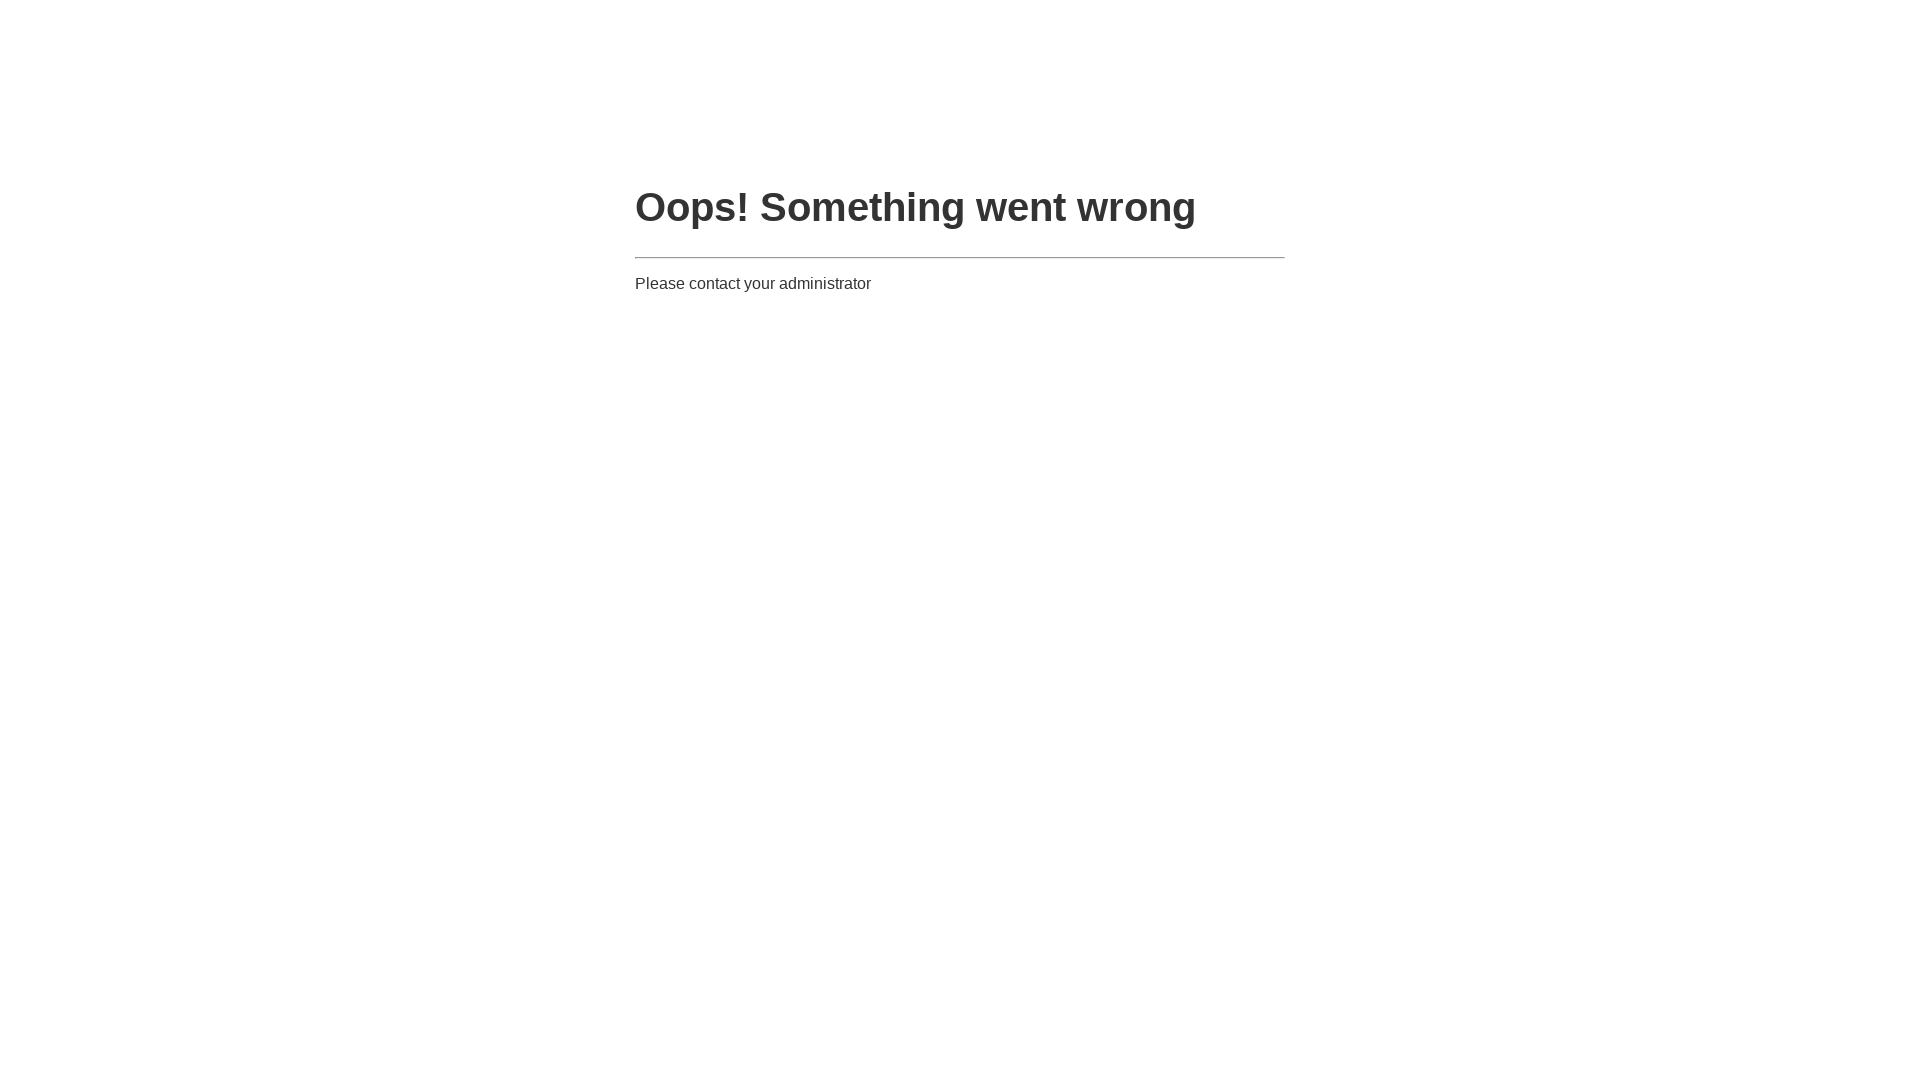

Waited for page DOM content to load
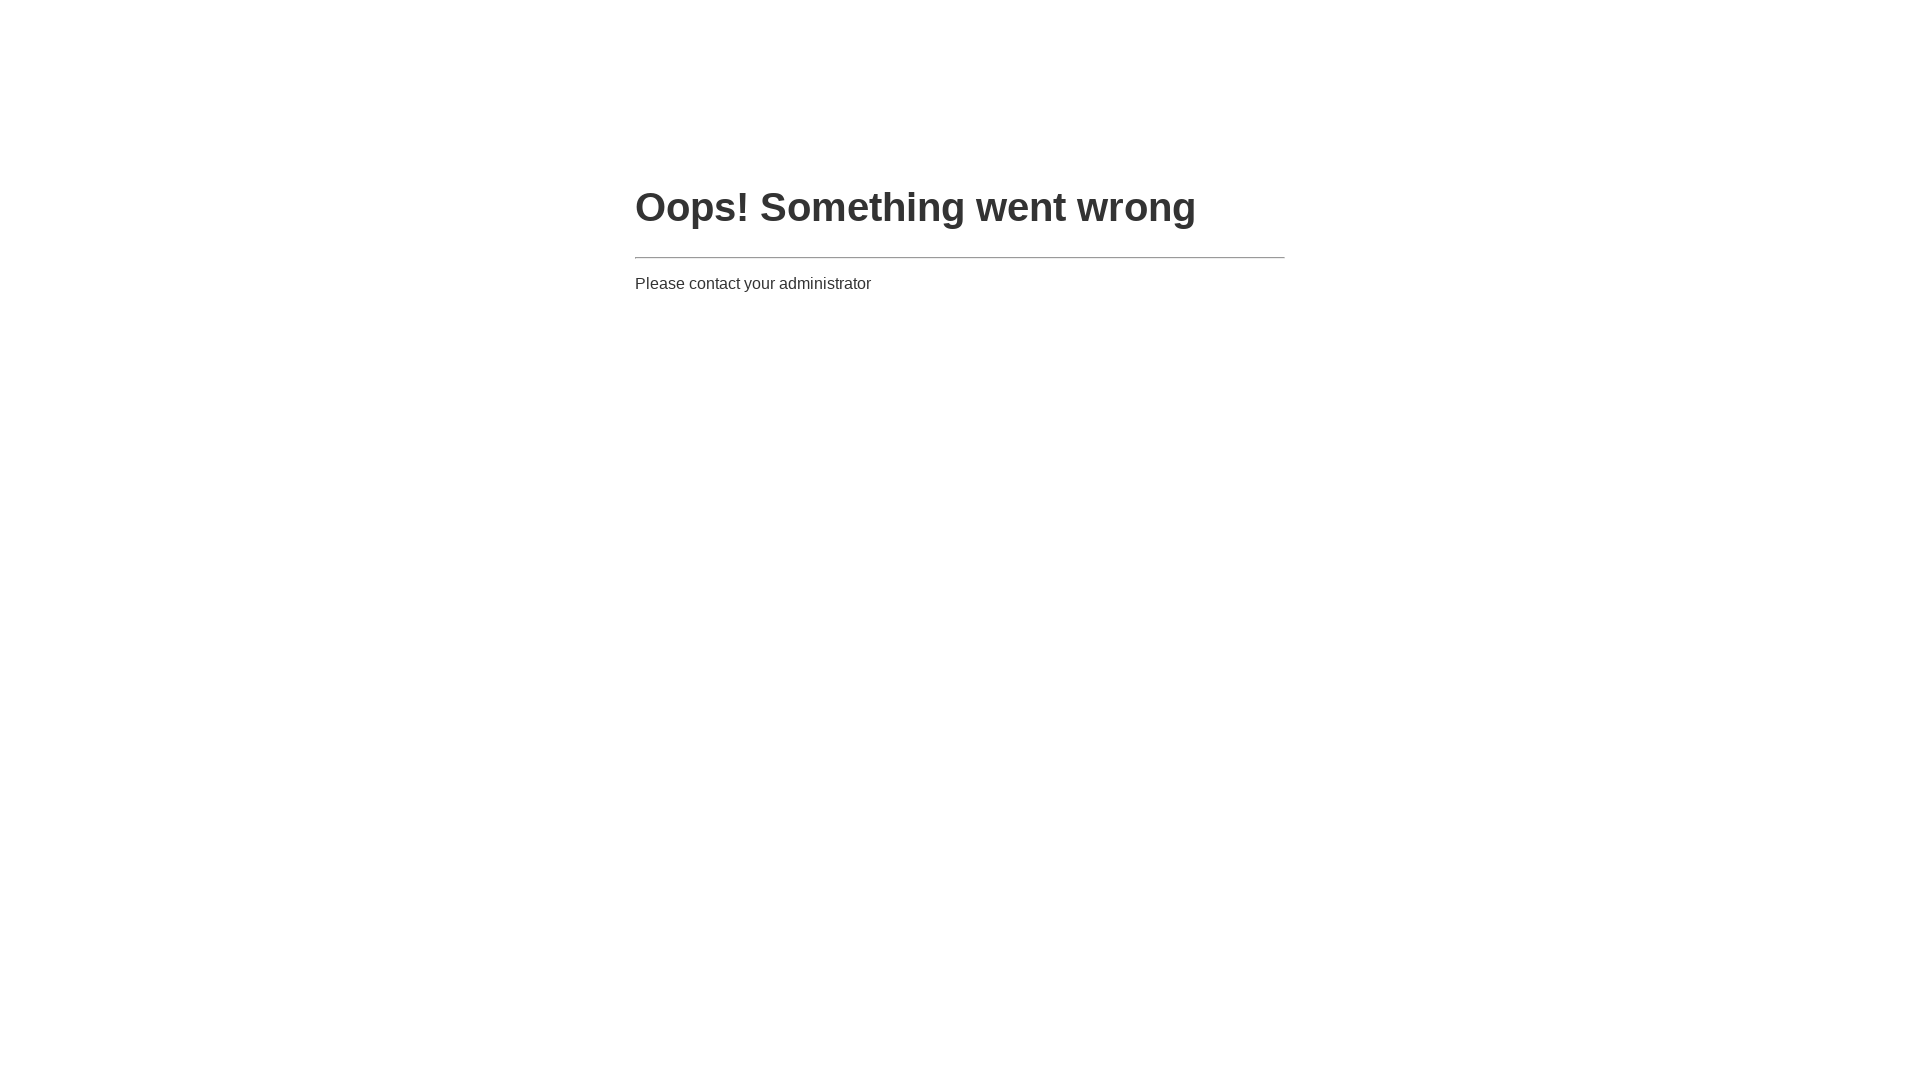

Scrolled down page by 5000 pixels using JavaScript
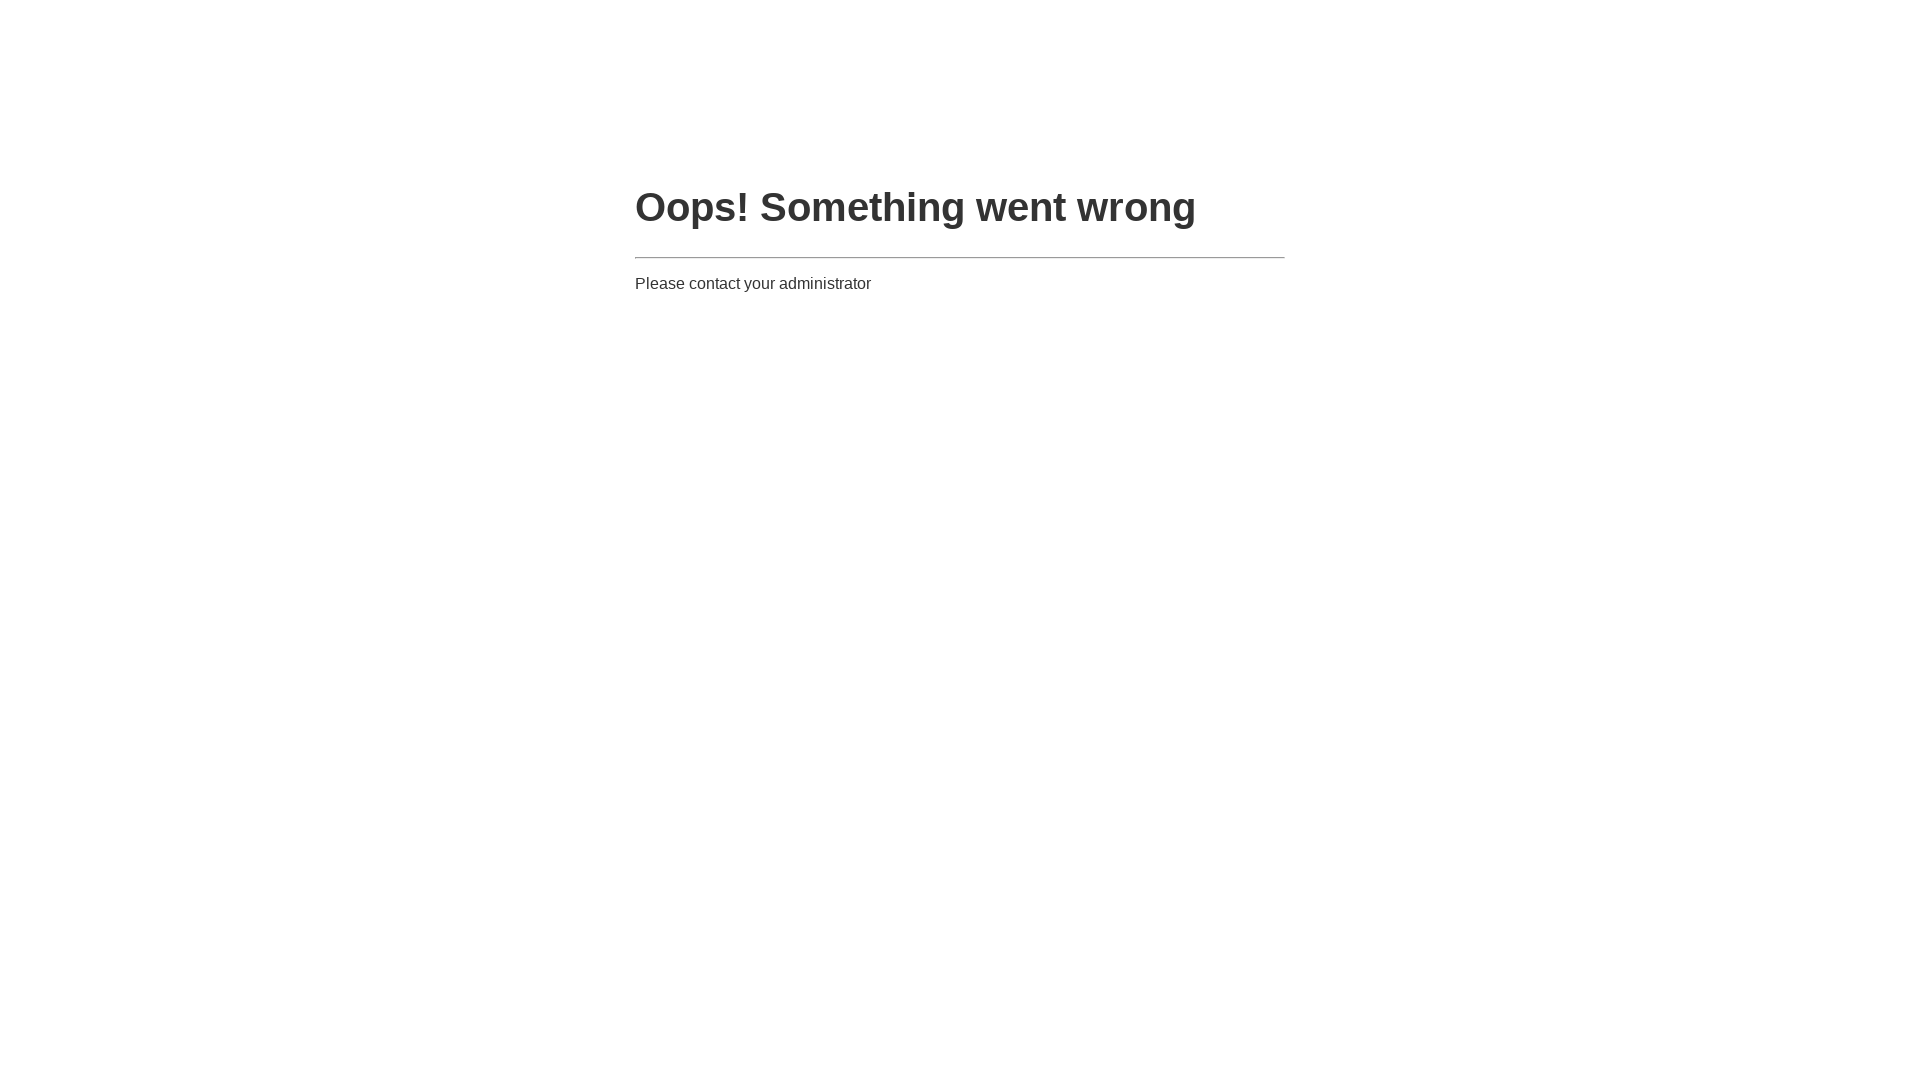

Waited 1000ms for scroll animation to complete
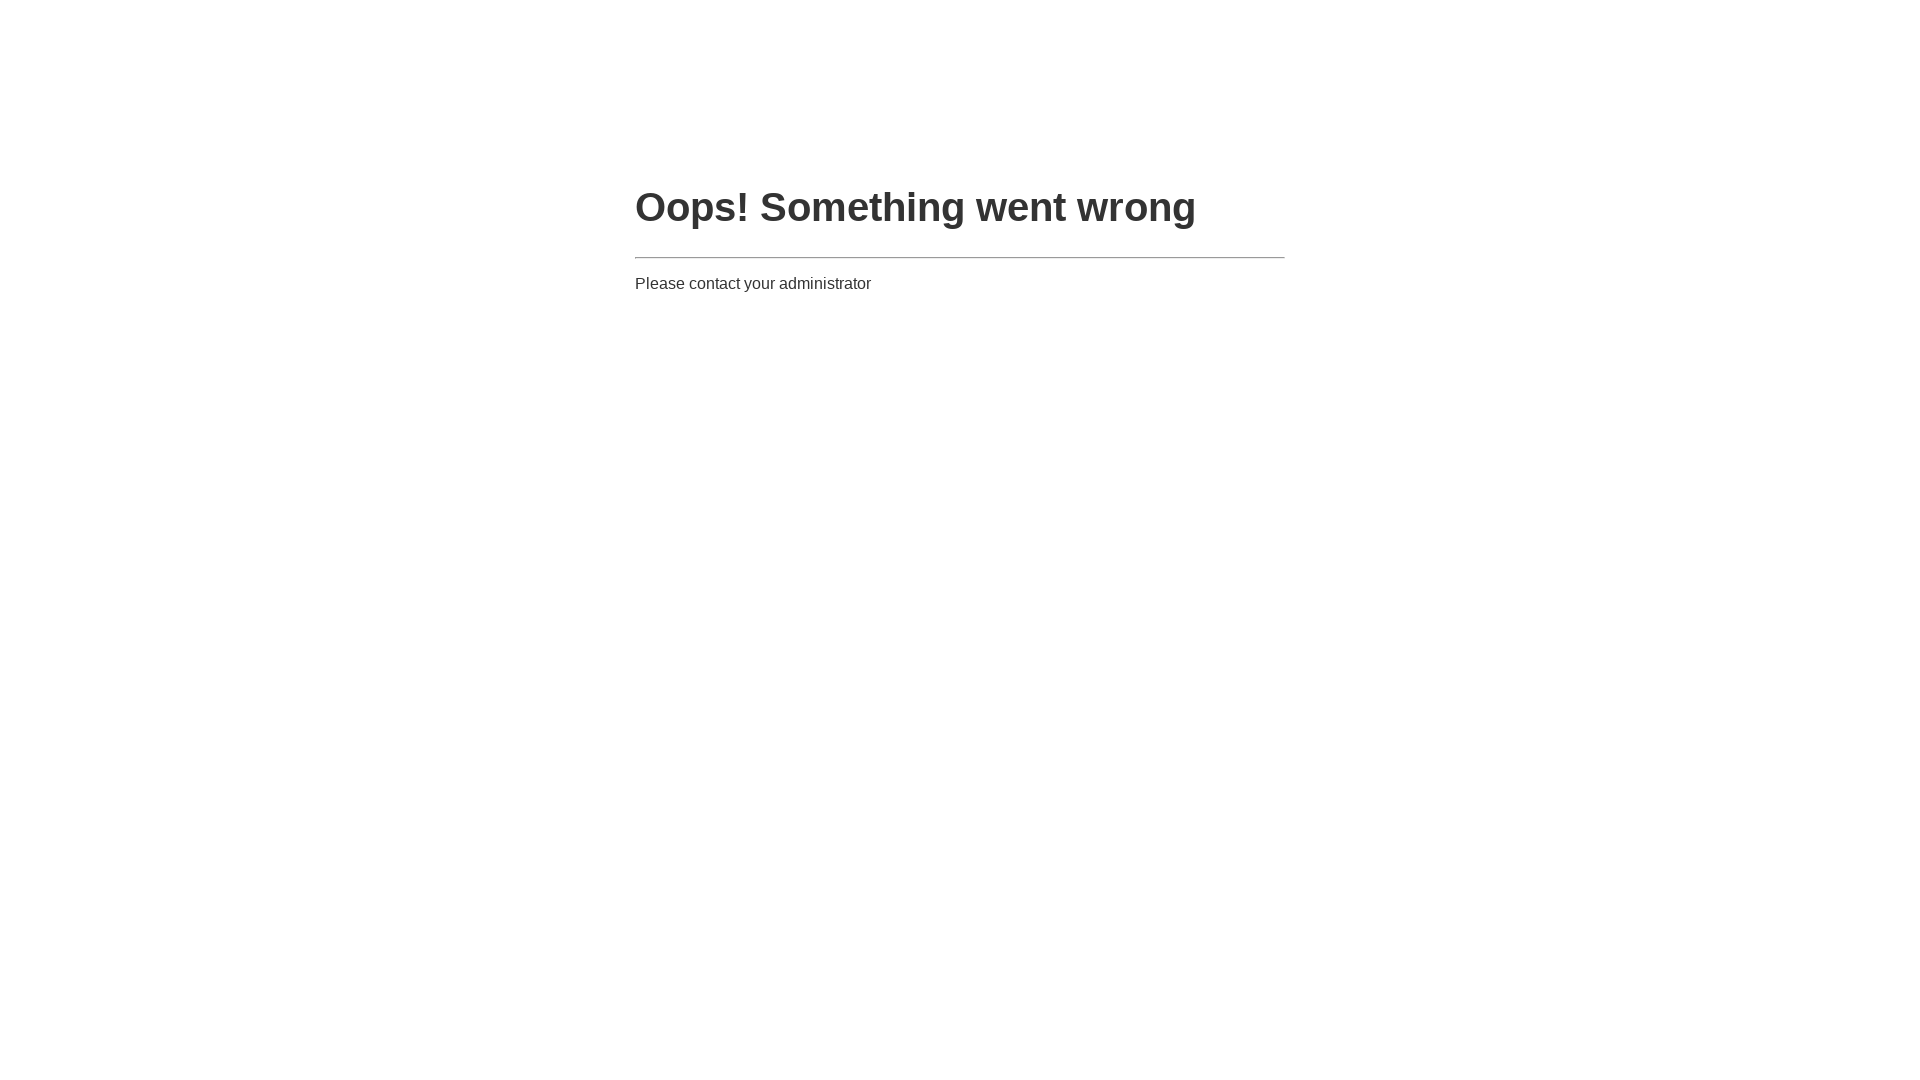

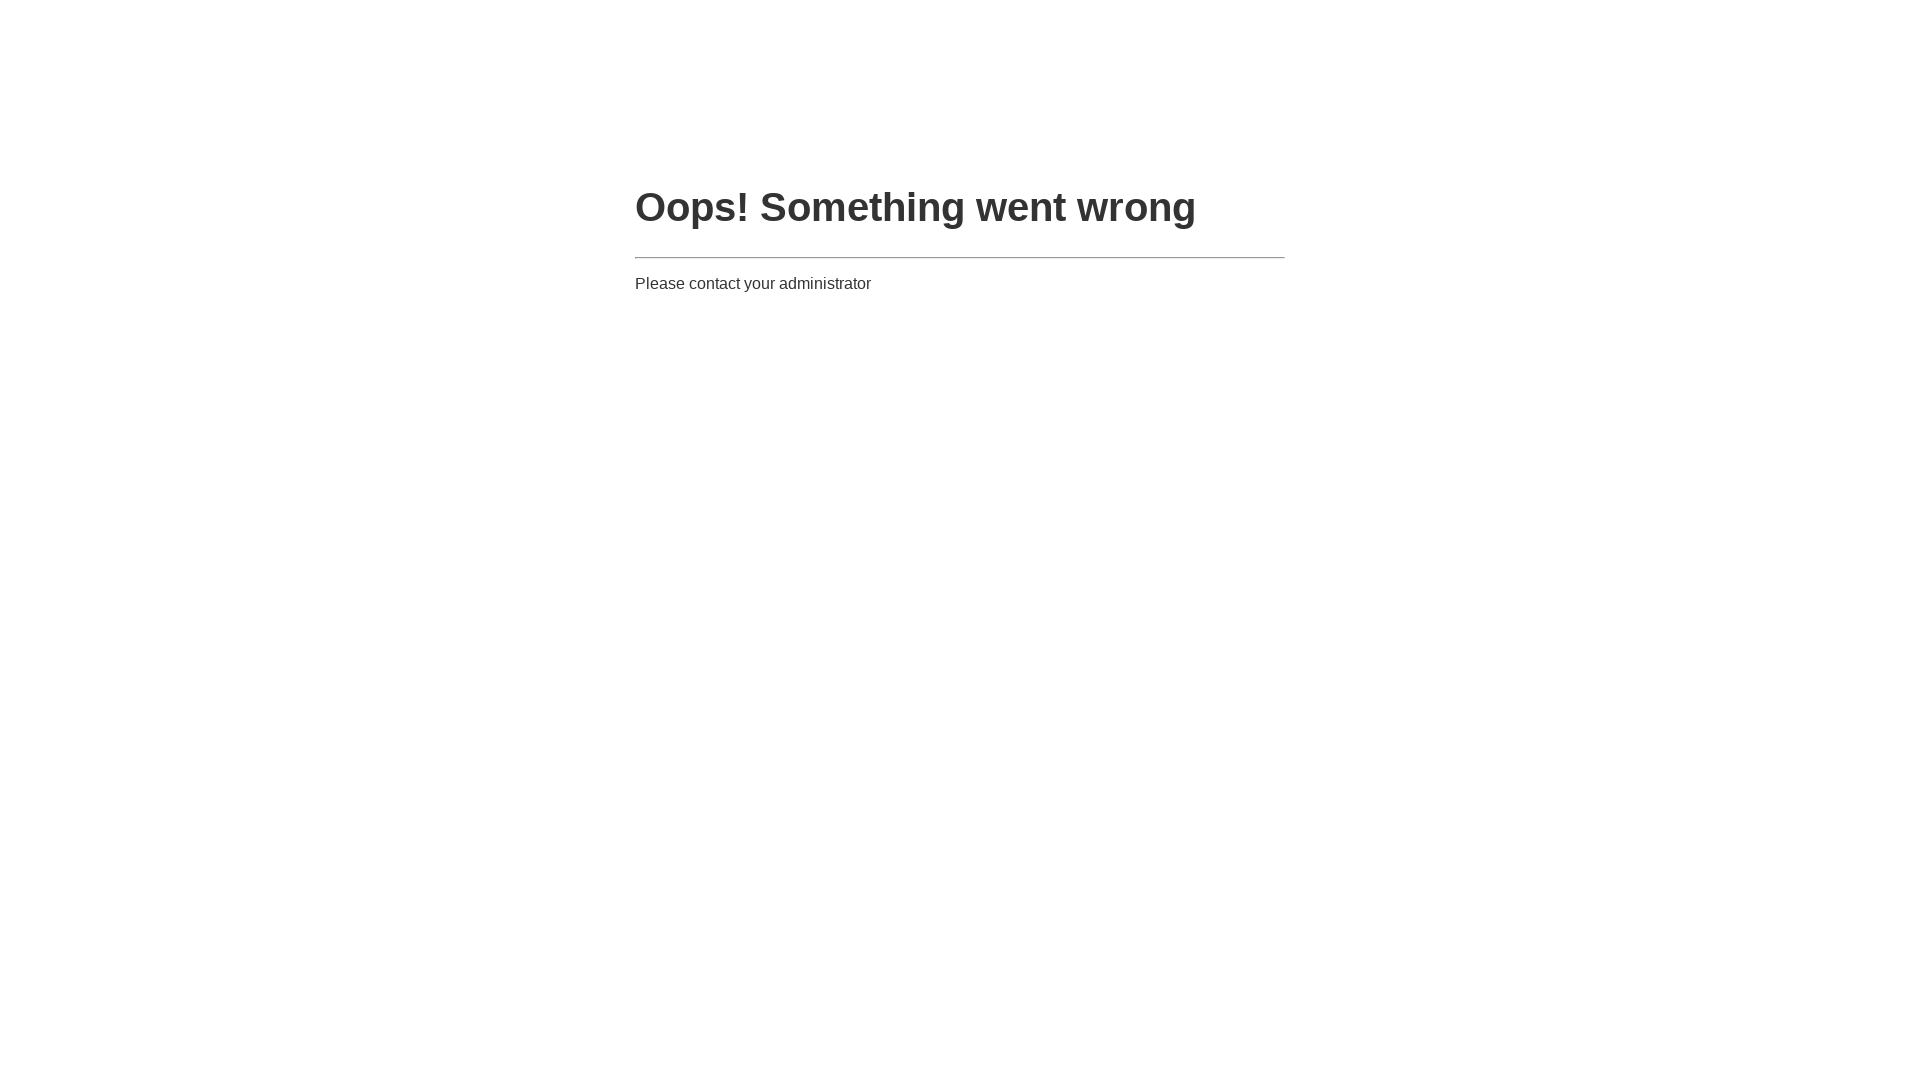